Tests drag and drop functionality on jQuery UI demo page by dragging a draggable element and dropping it onto a droppable target within an iframe.

Starting URL: http://jqueryui.com/droppable/

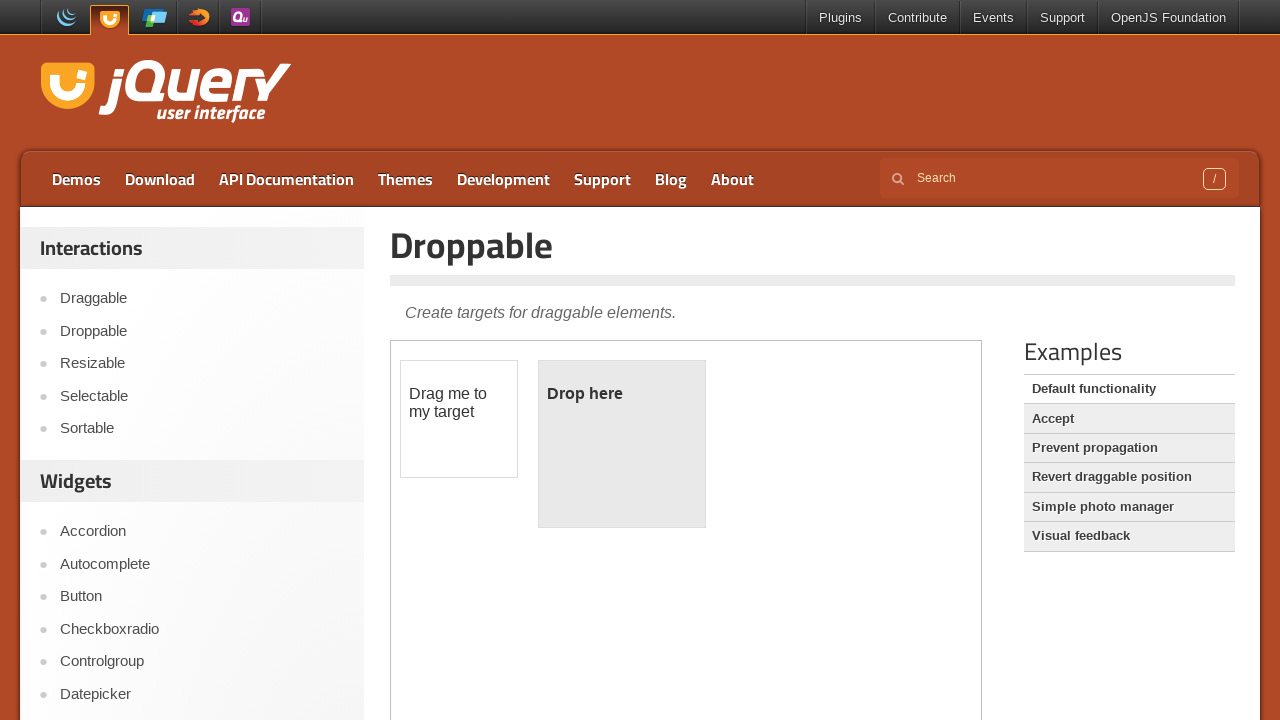

Located and selected the first iframe containing the drag and drop demo
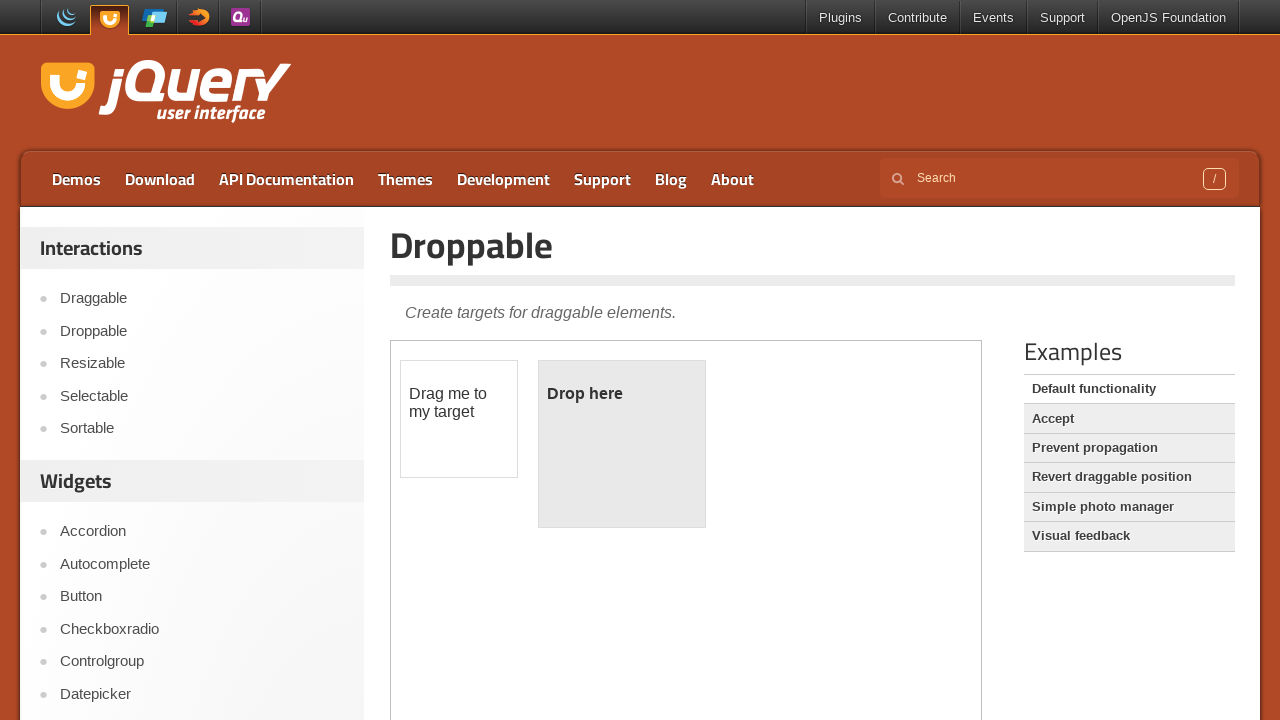

Dragged the draggable element and dropped it onto the droppable target at (622, 444)
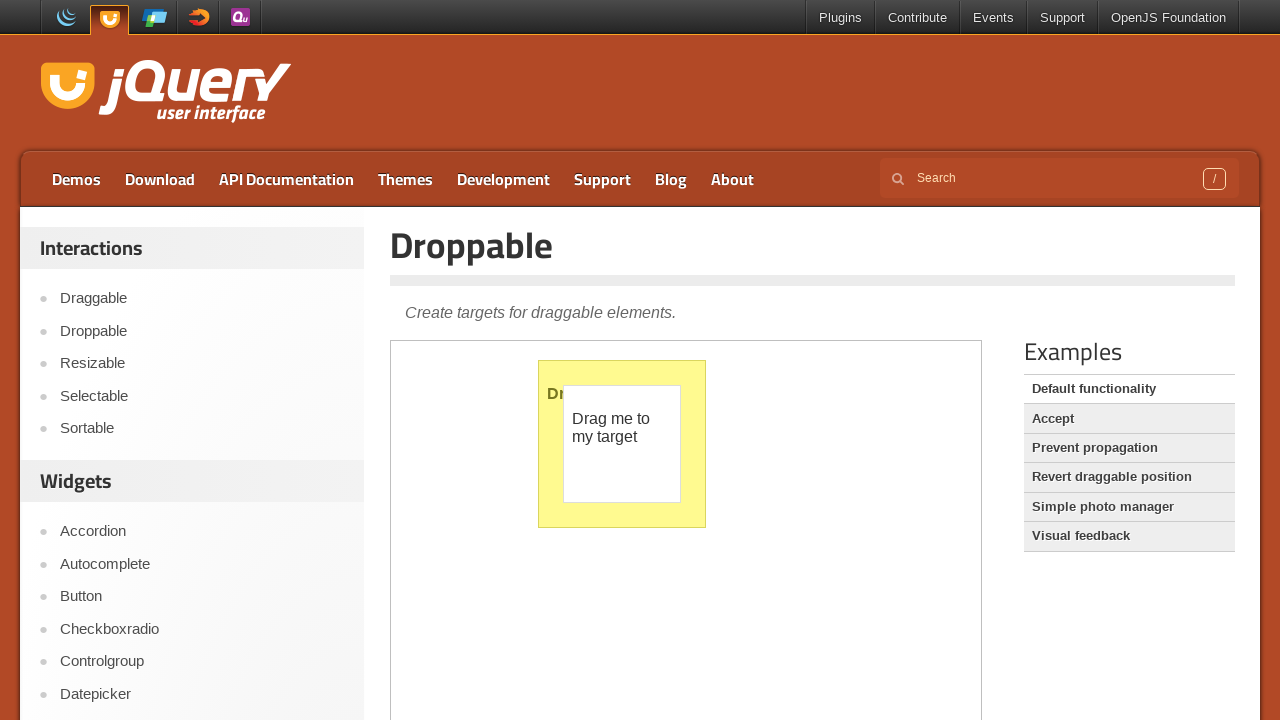

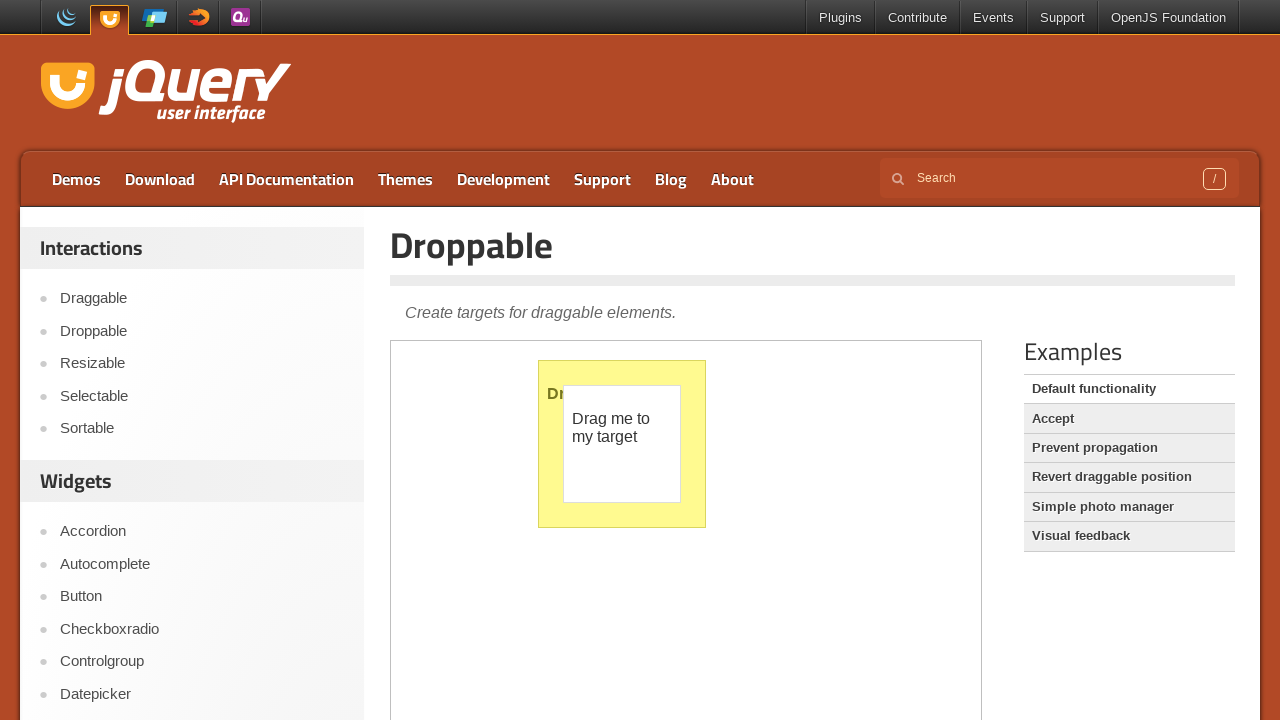